Tests various typing actions including special keys, slow typing, and working with disabled inputs

Starting URL: https://example.cypress.io/commands/actions

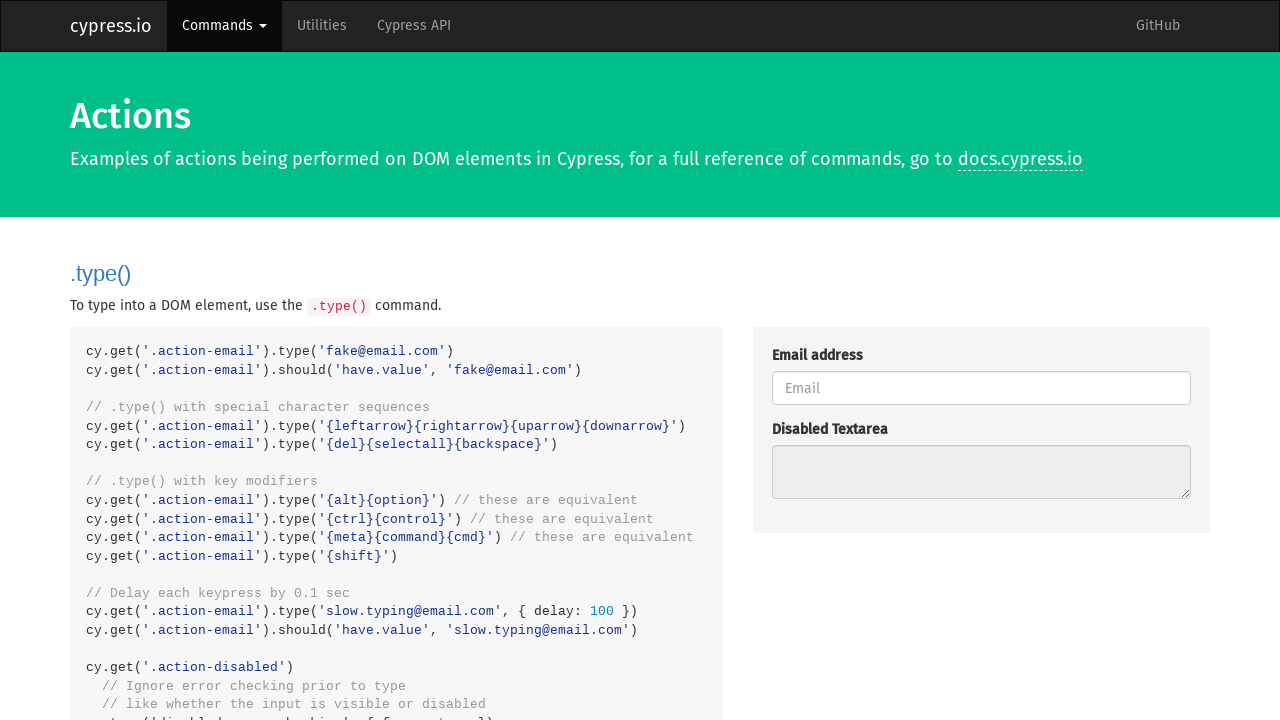

Filled email input with 'fake@email.com' on .action-email
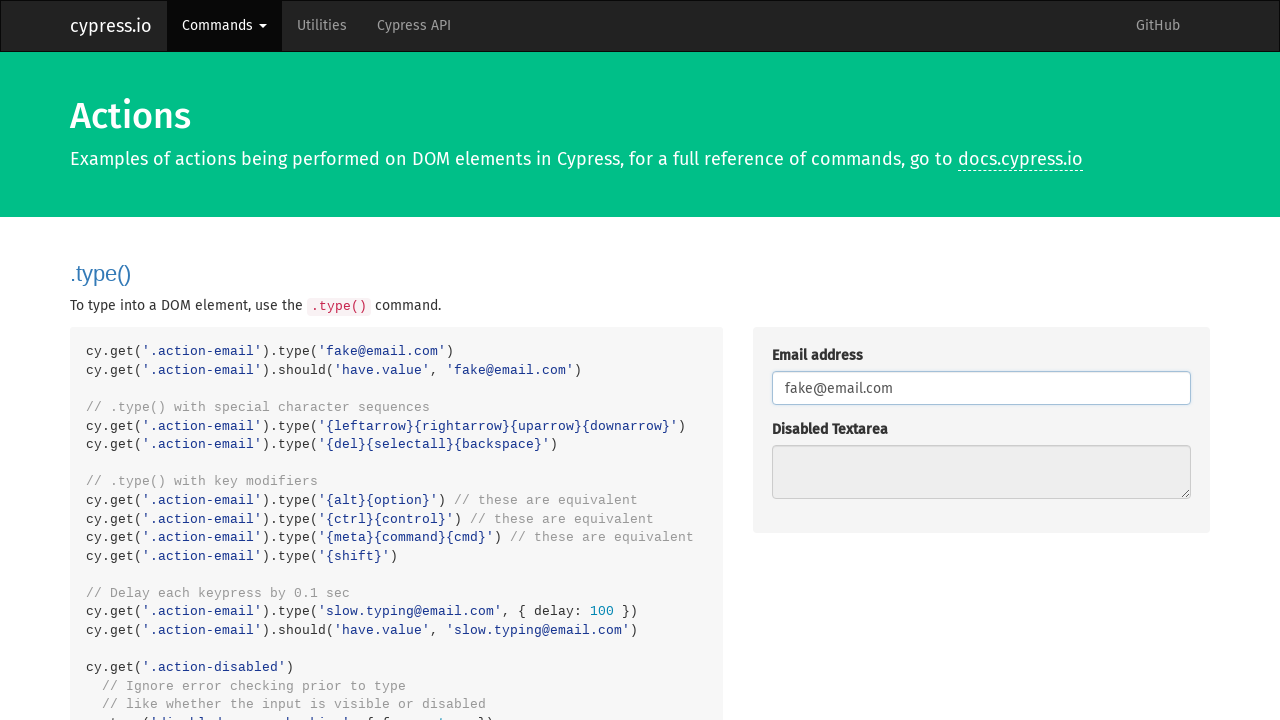

Selected all text in email input using Ctrl+A on .action-email
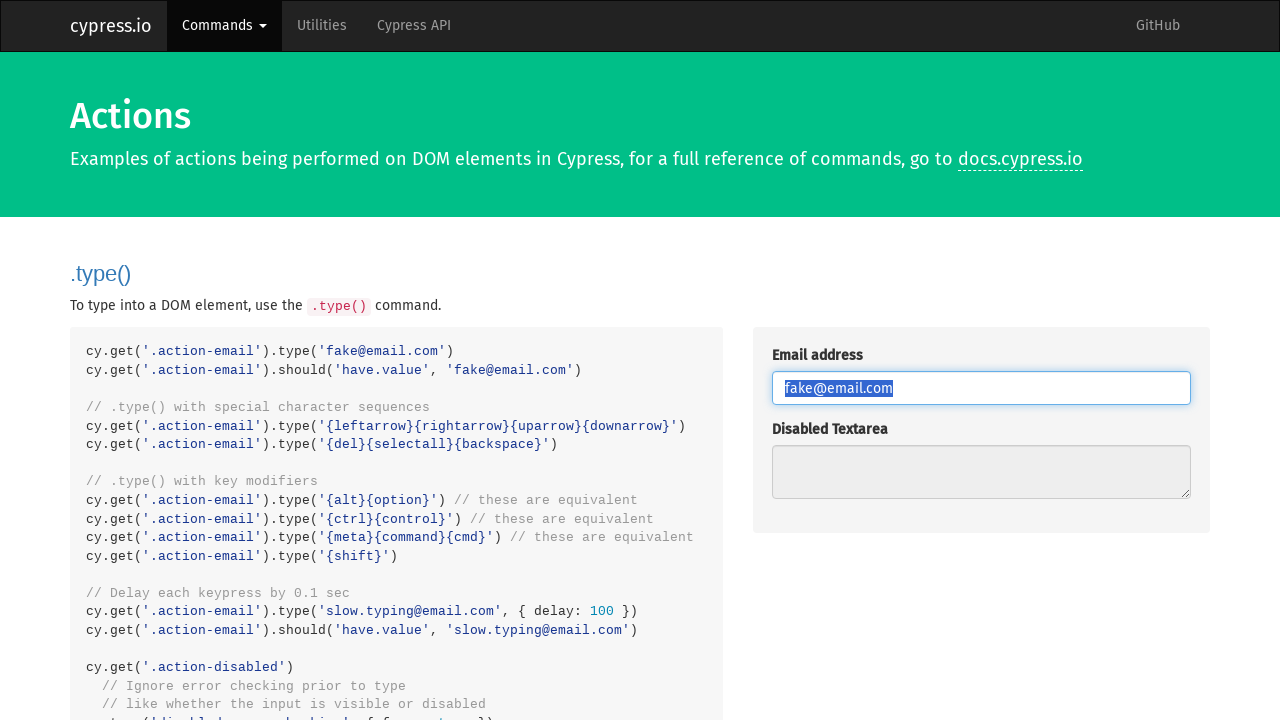

Cleared email input by pressing Backspace on .action-email
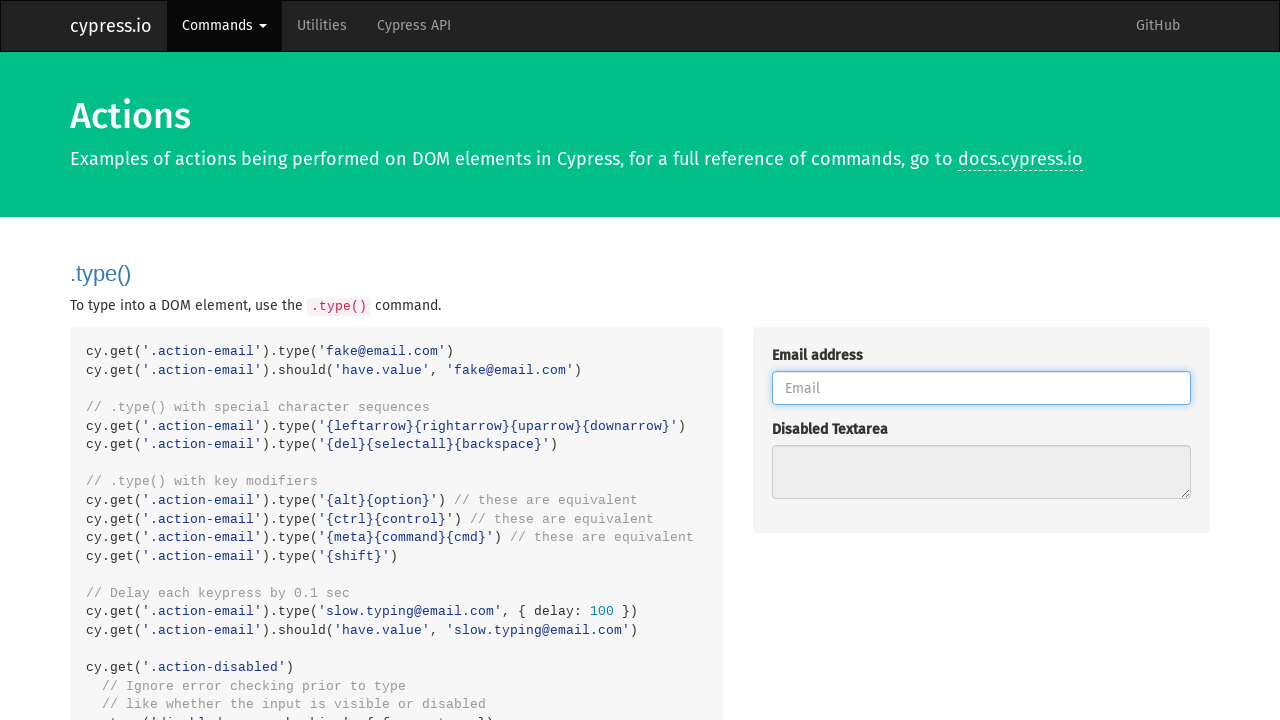

Typed character 's' slowly into email input on .action-email
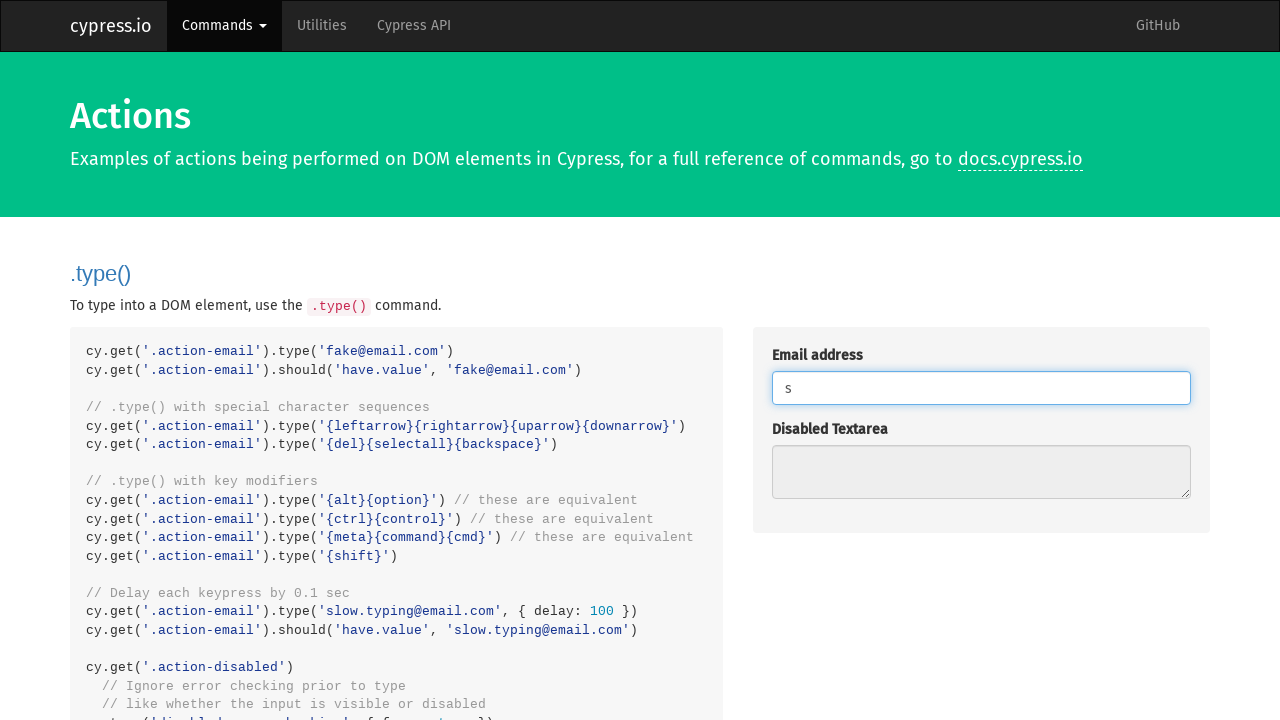

Typed character 'l' slowly into email input on .action-email
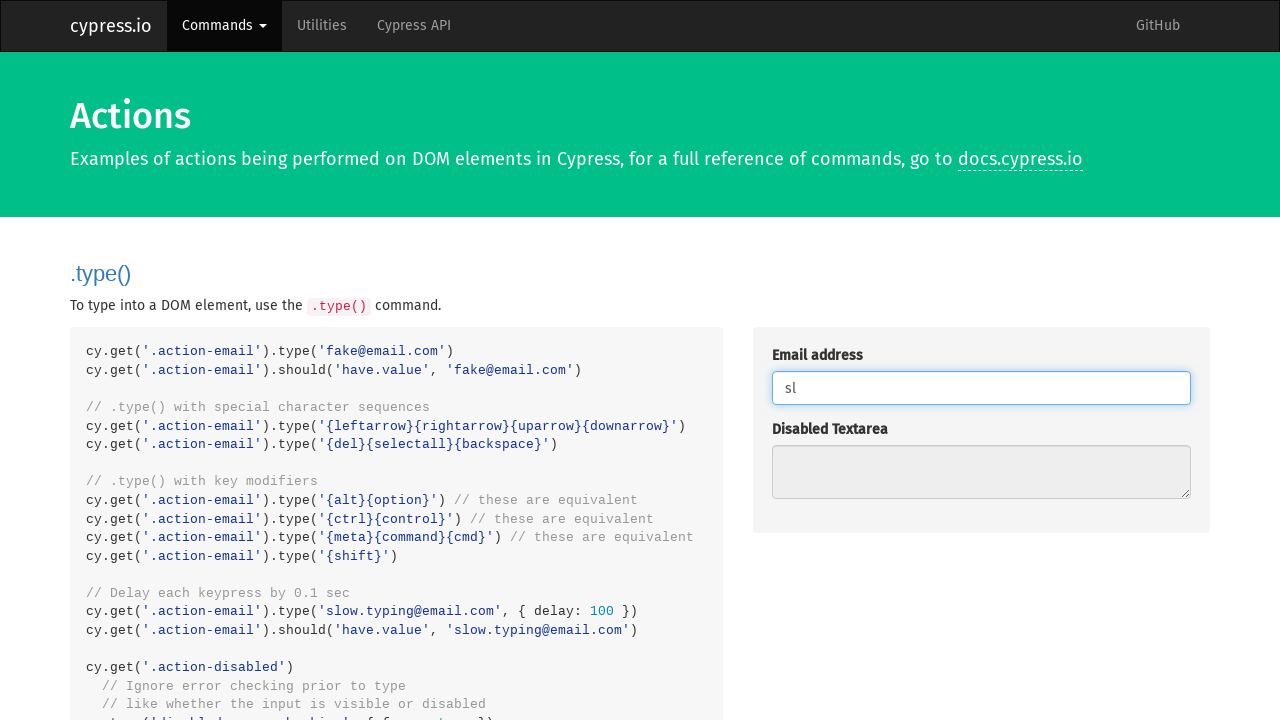

Typed character 'o' slowly into email input on .action-email
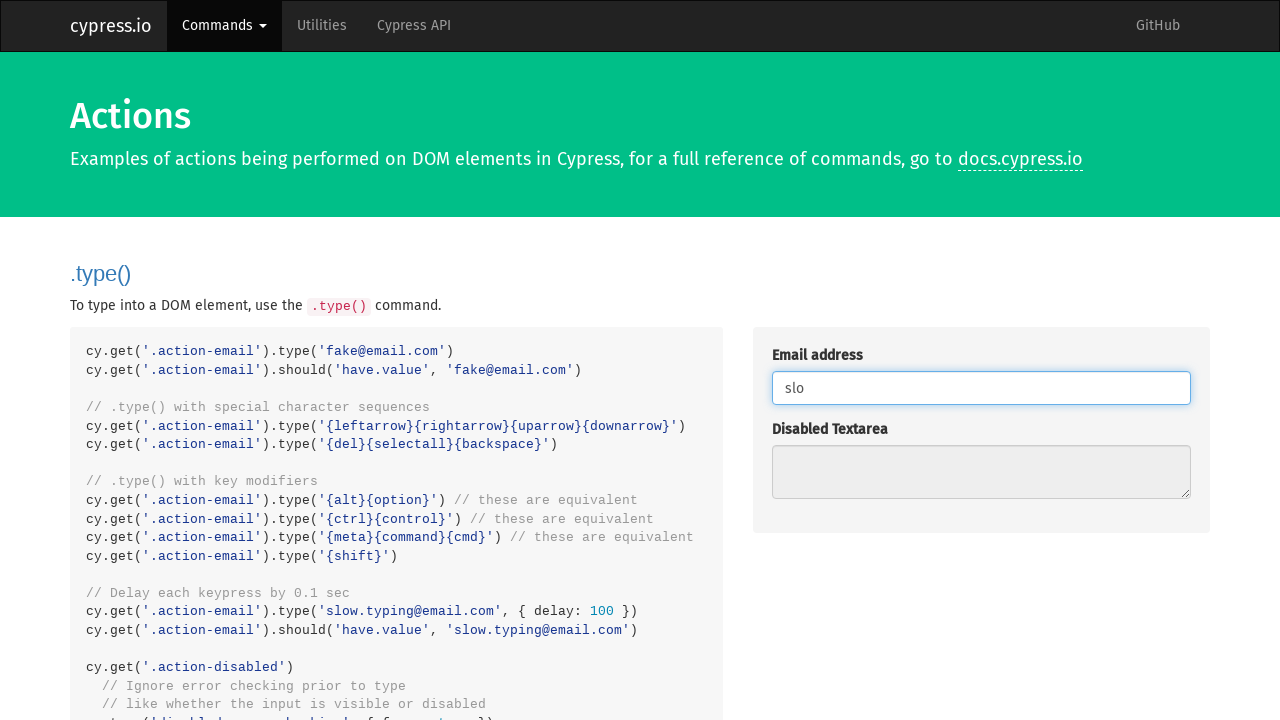

Typed character 'w' slowly into email input on .action-email
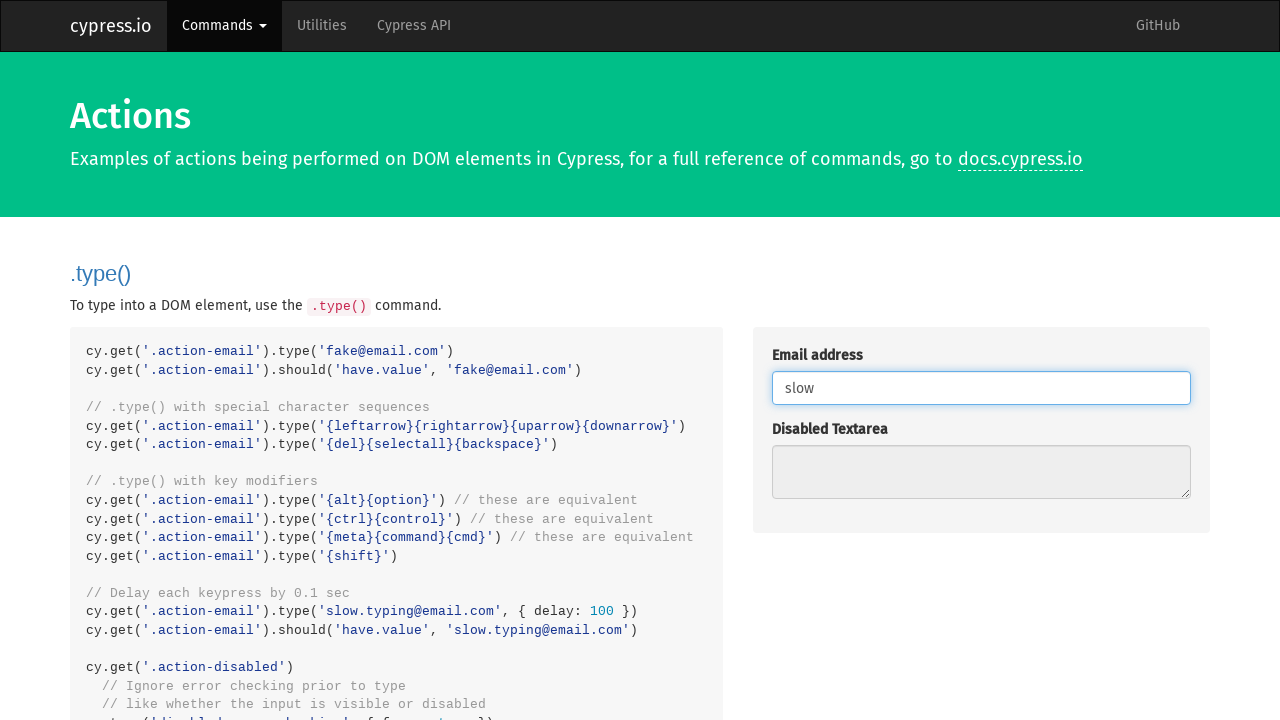

Typed character '.' slowly into email input on .action-email
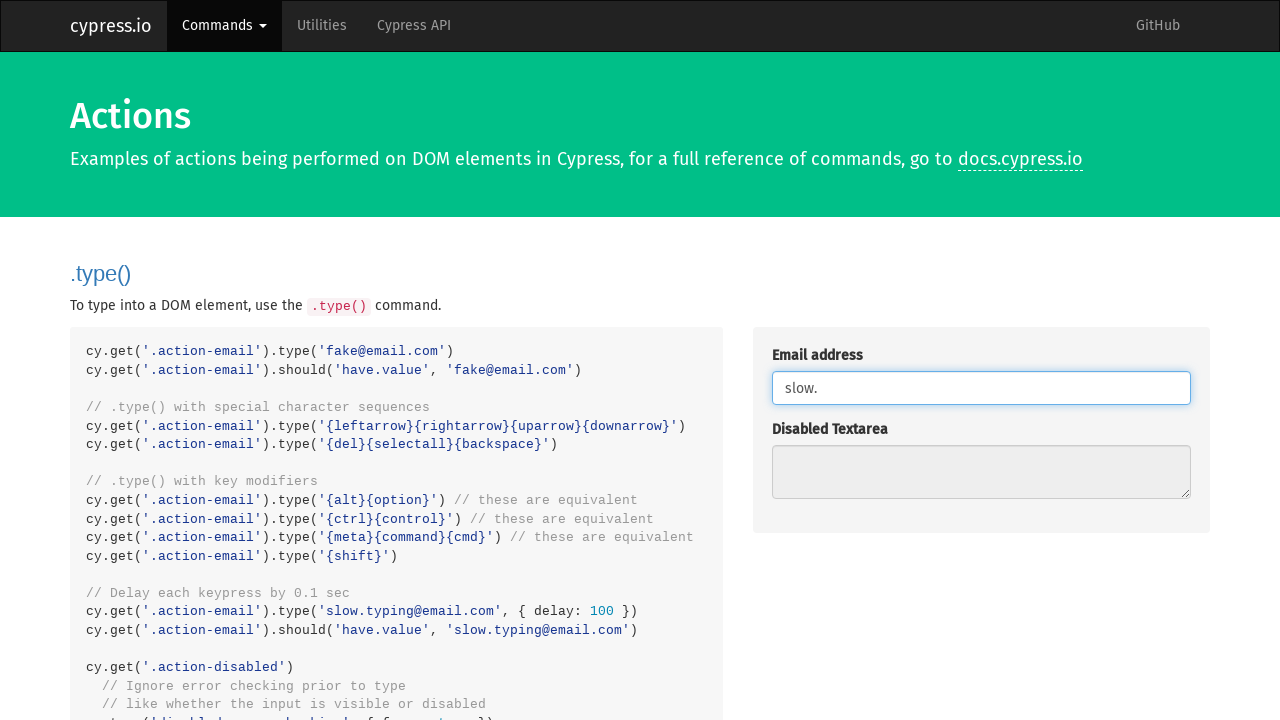

Typed character 't' slowly into email input on .action-email
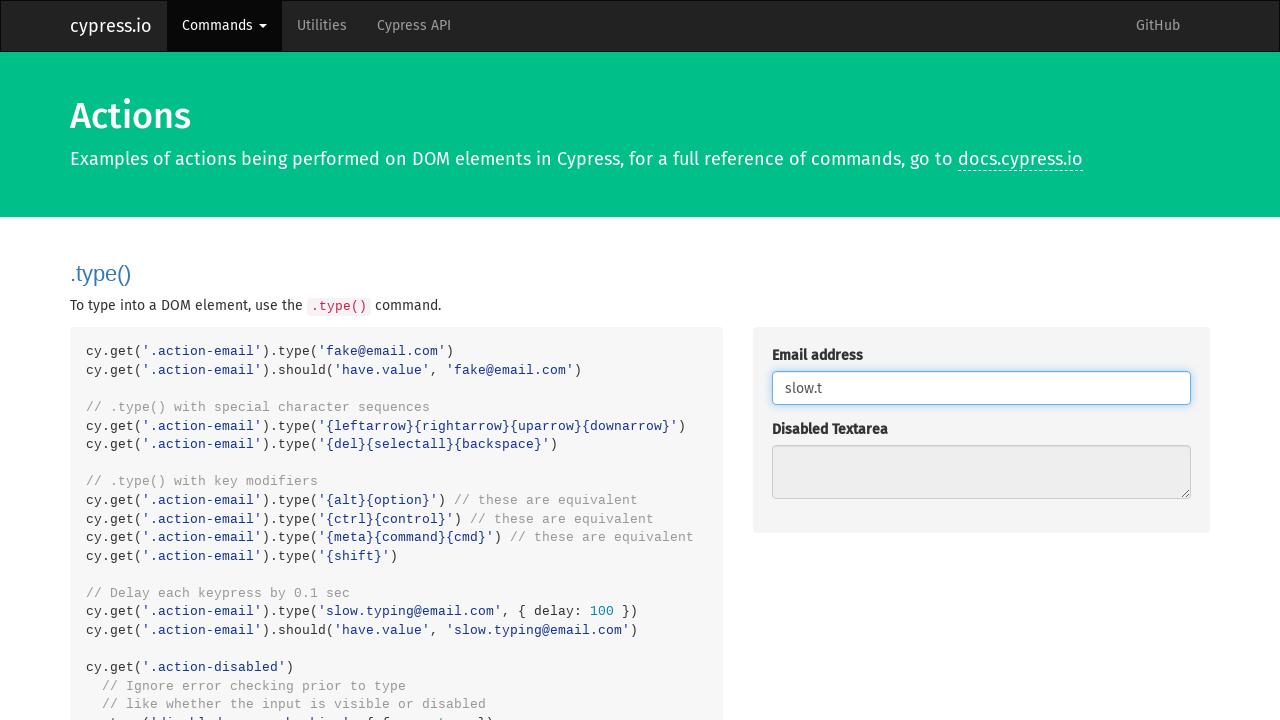

Typed character 'y' slowly into email input on .action-email
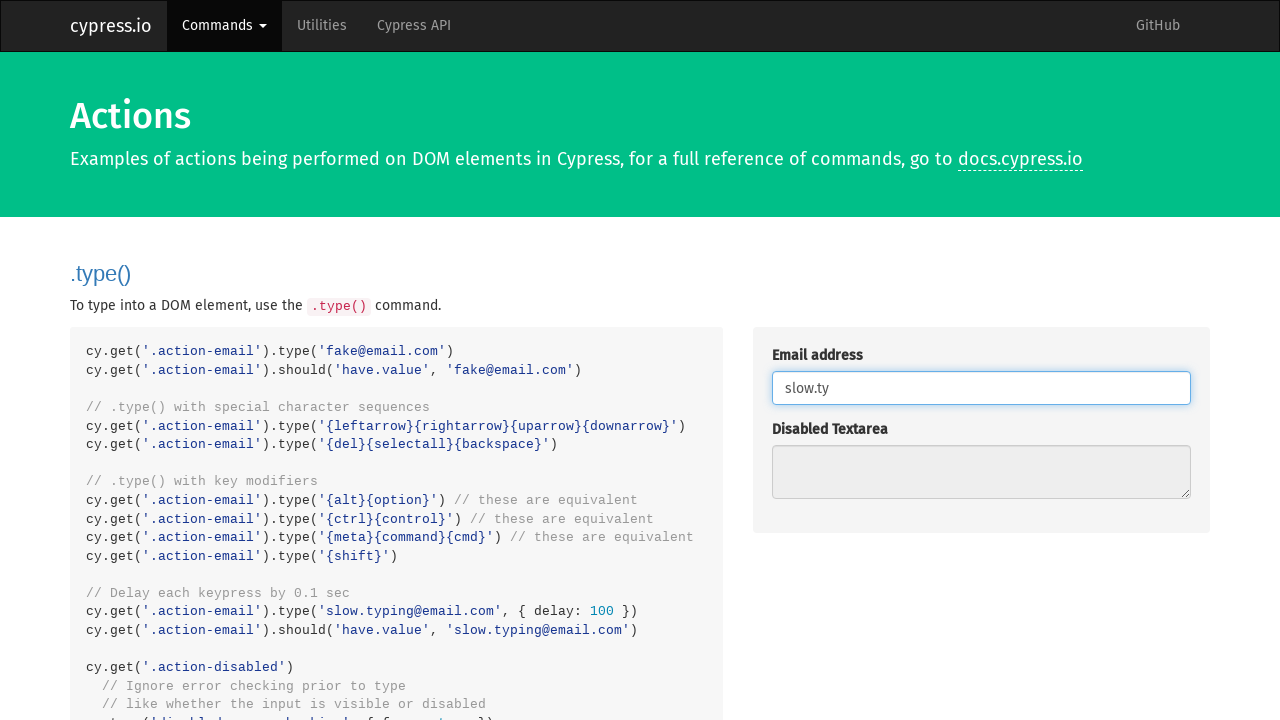

Typed character 'p' slowly into email input on .action-email
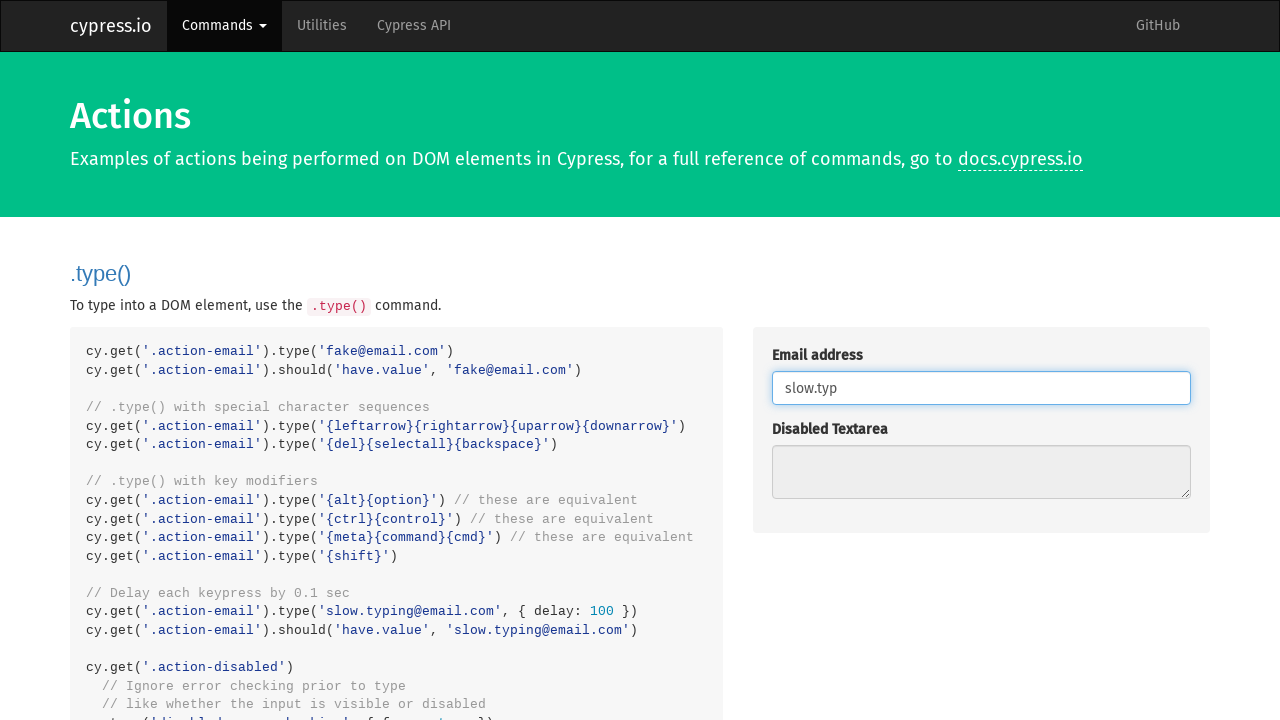

Typed character 'i' slowly into email input on .action-email
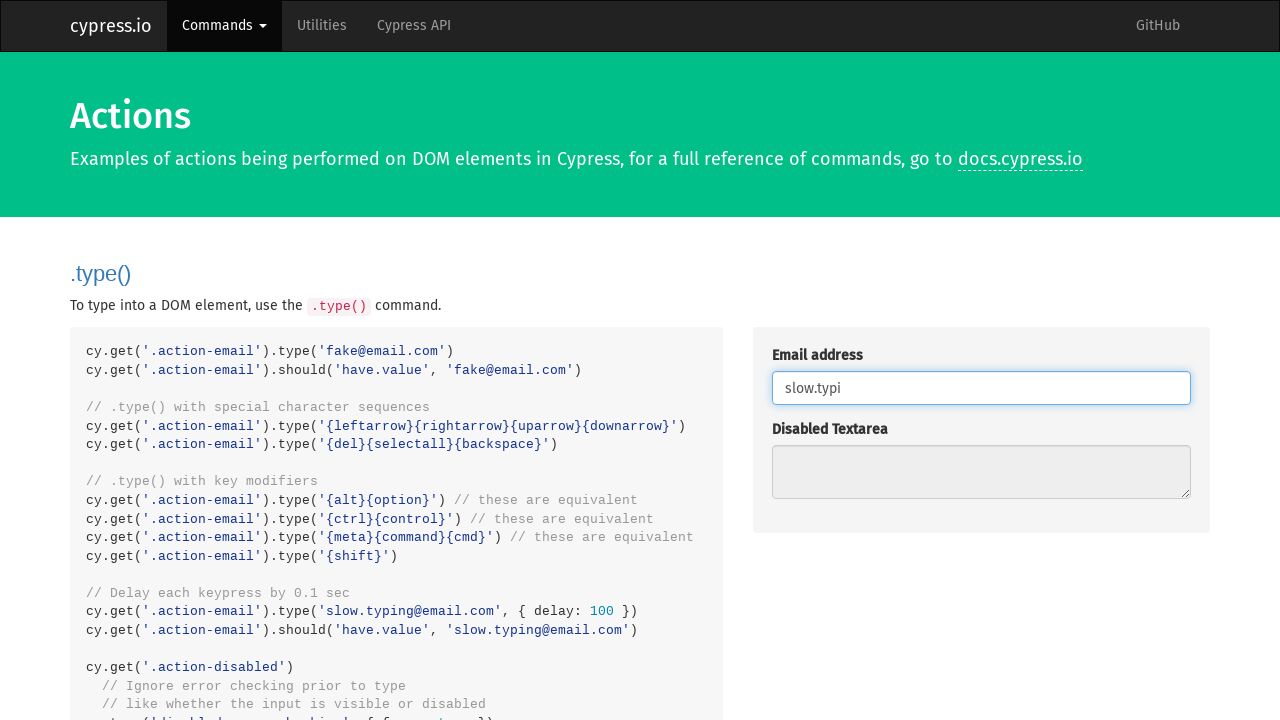

Typed character 'n' slowly into email input on .action-email
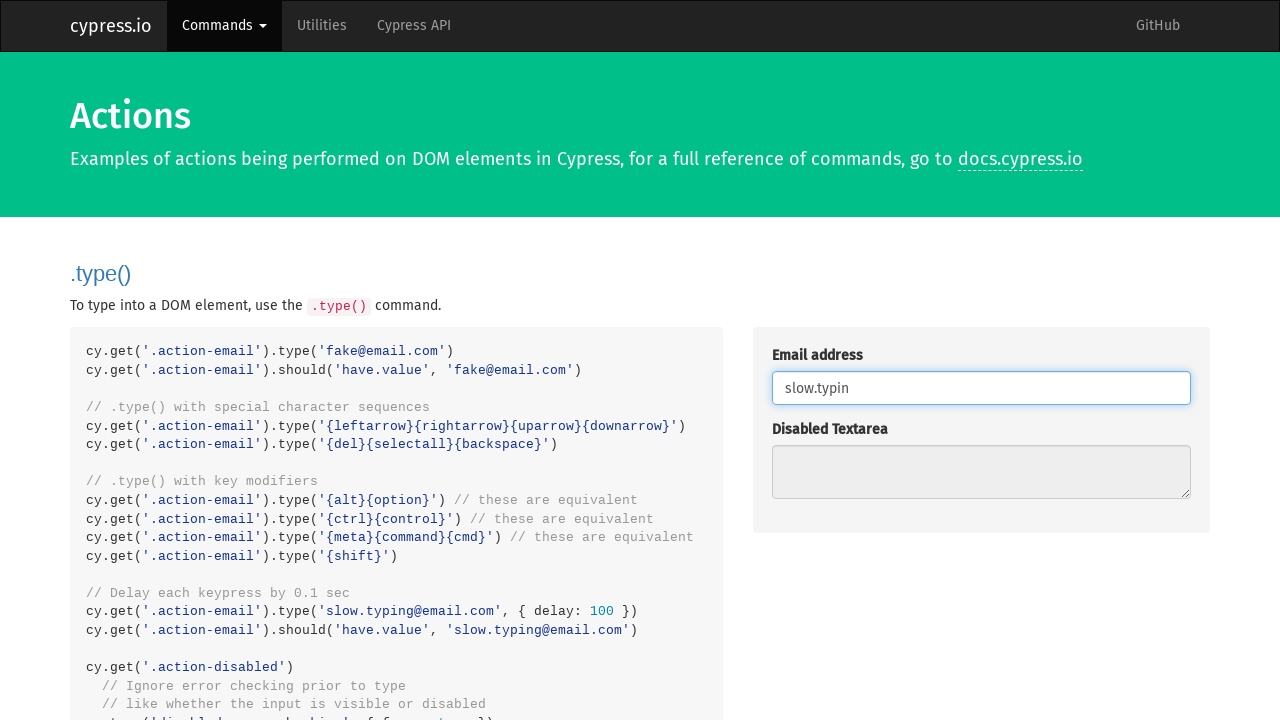

Typed character 'g' slowly into email input on .action-email
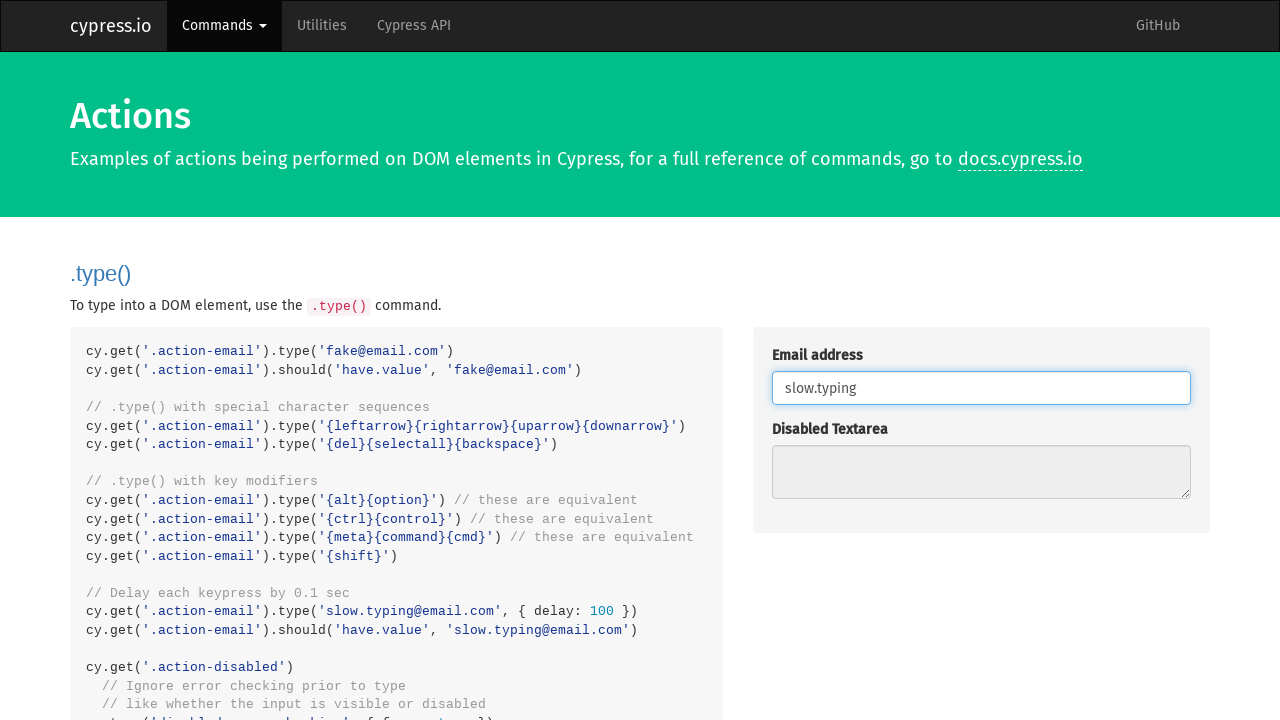

Typed character '@' slowly into email input on .action-email
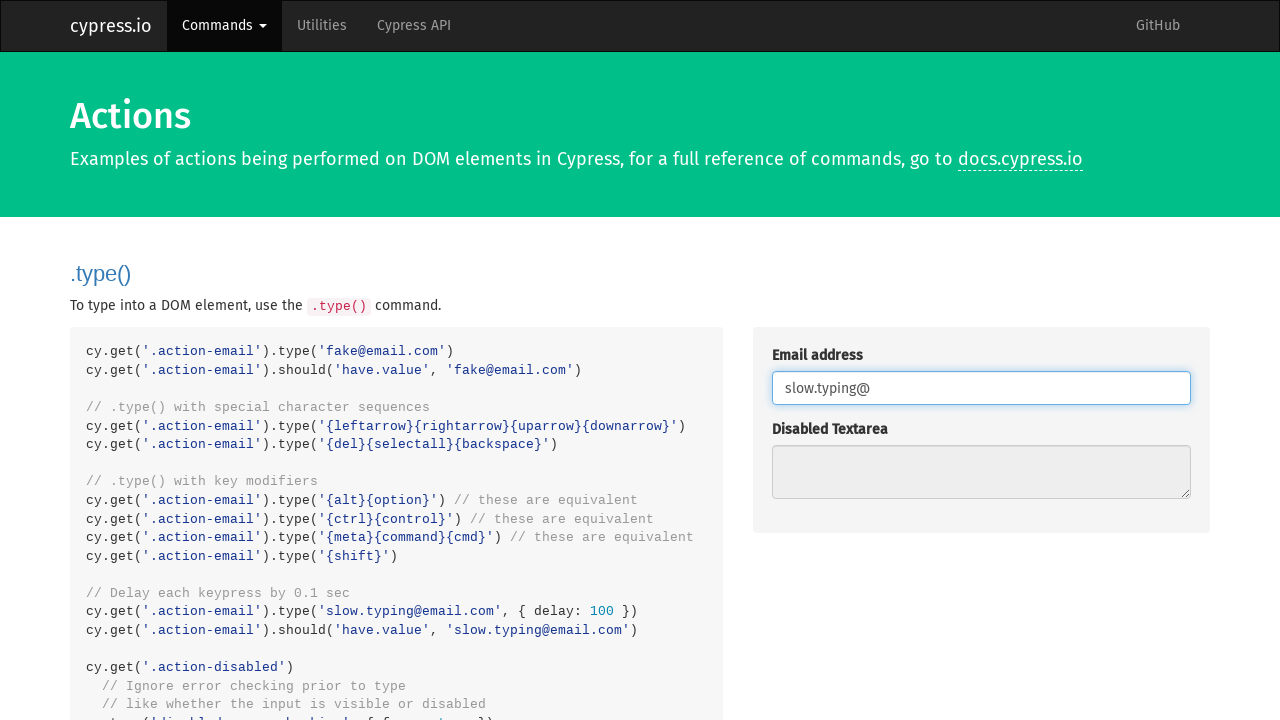

Typed character 'e' slowly into email input on .action-email
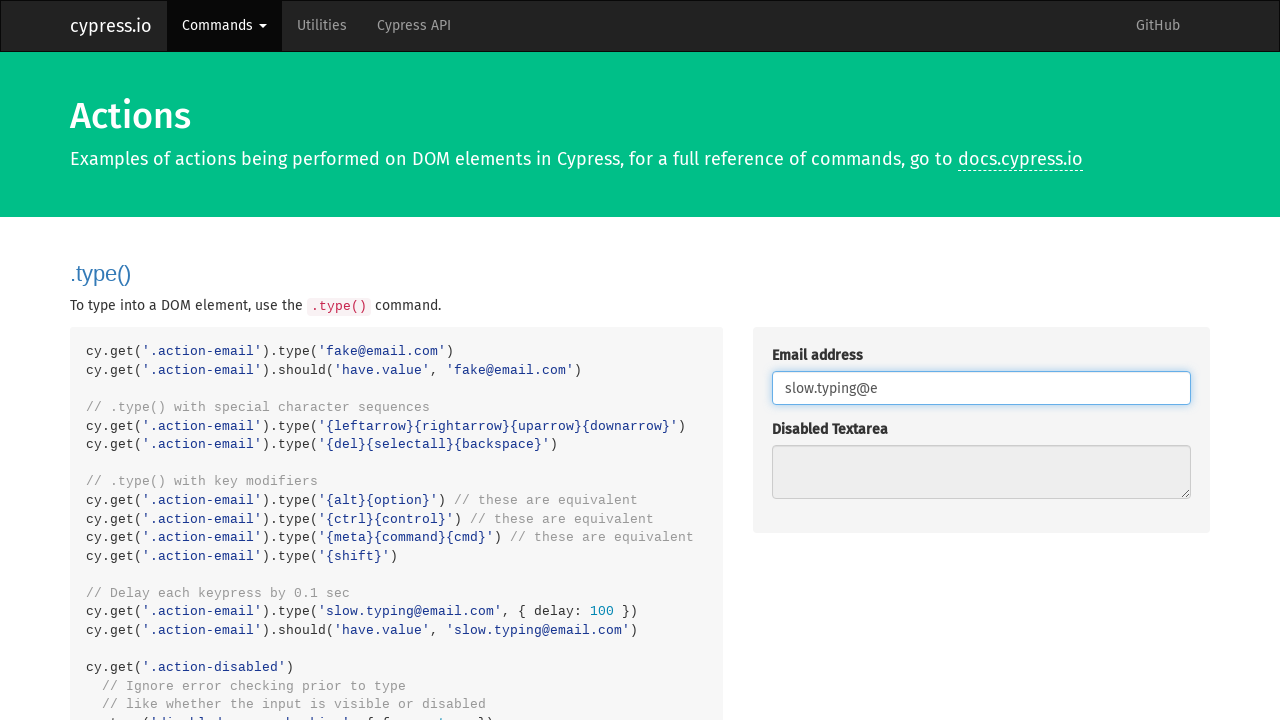

Typed character 'm' slowly into email input on .action-email
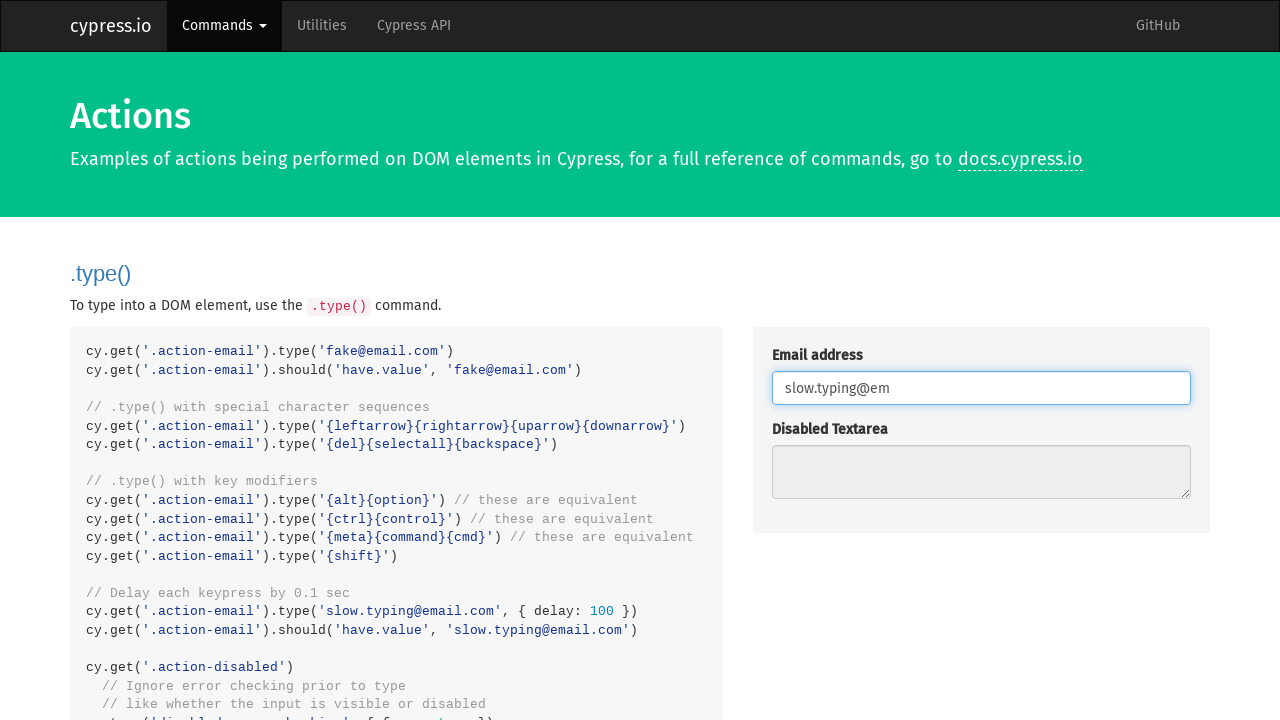

Typed character 'a' slowly into email input on .action-email
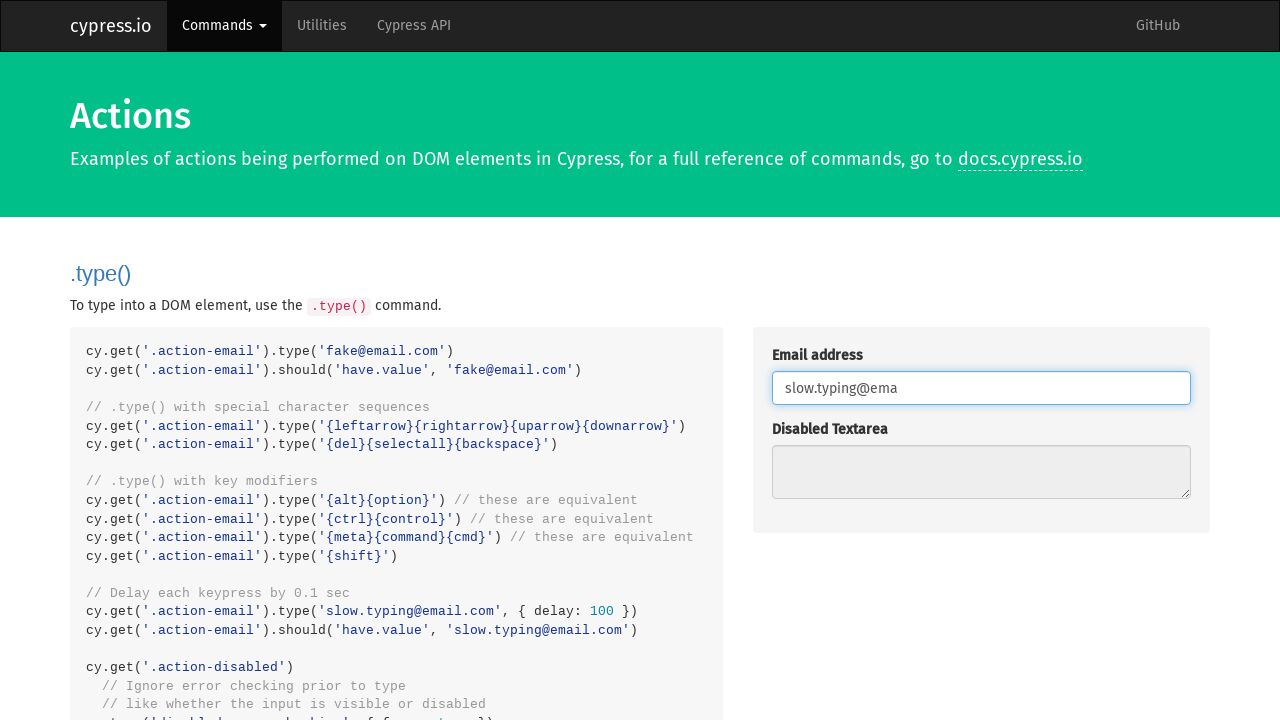

Typed character 'i' slowly into email input on .action-email
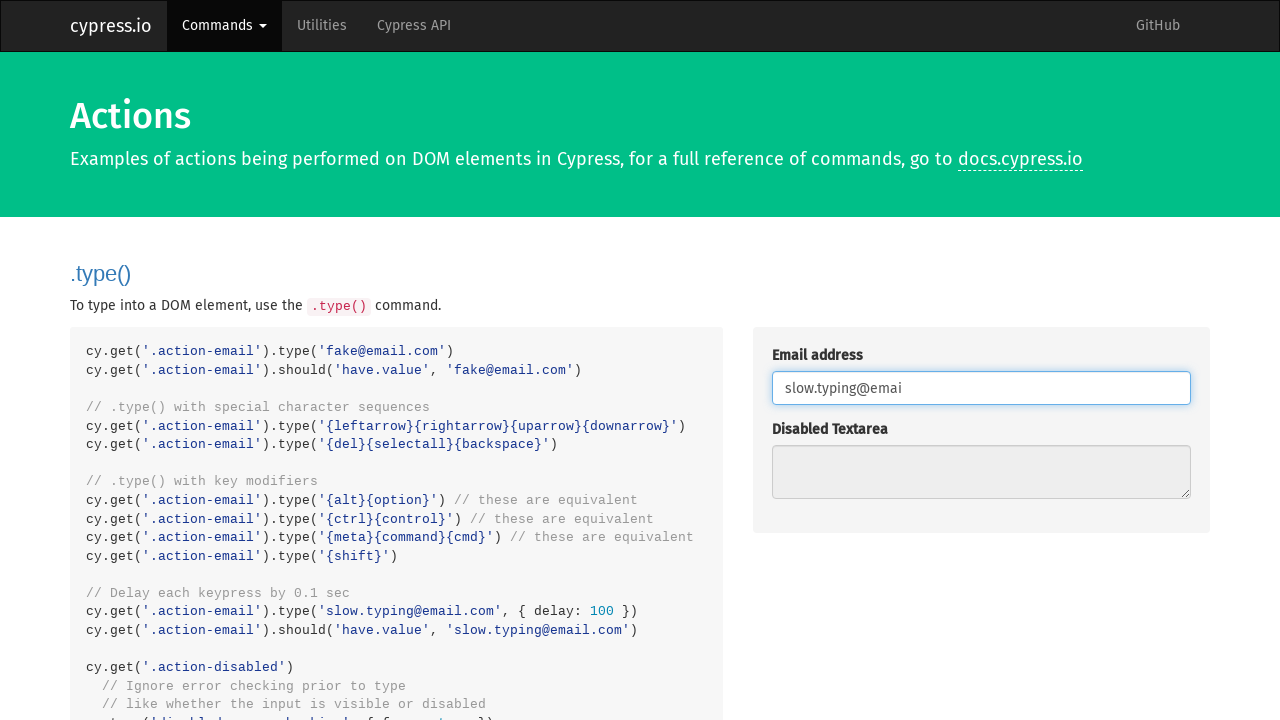

Typed character 'l' slowly into email input on .action-email
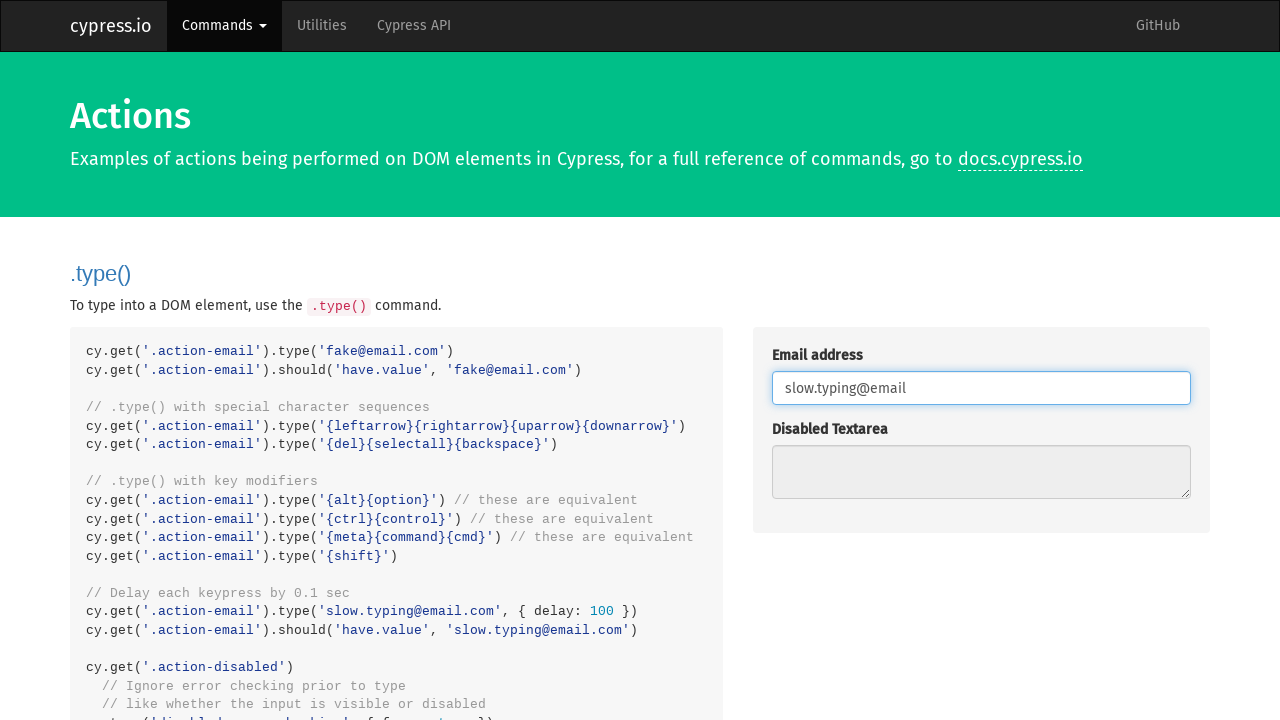

Typed character '.' slowly into email input on .action-email
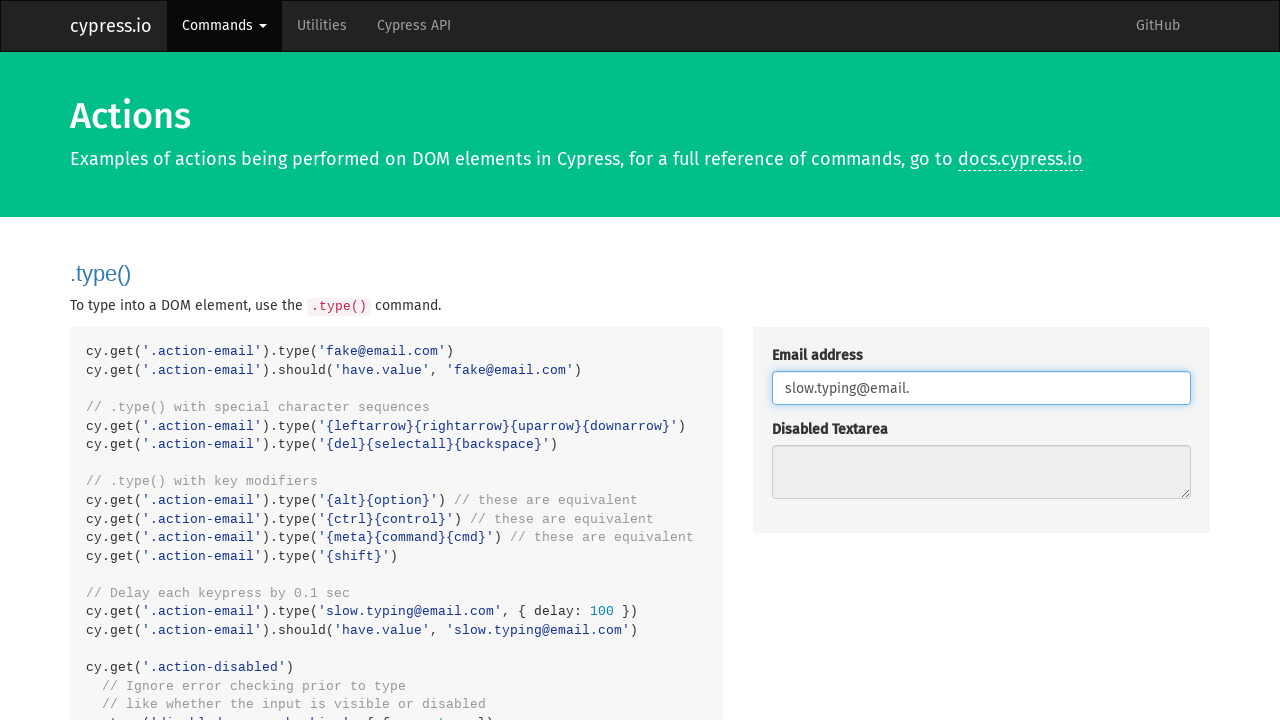

Typed character 'c' slowly into email input on .action-email
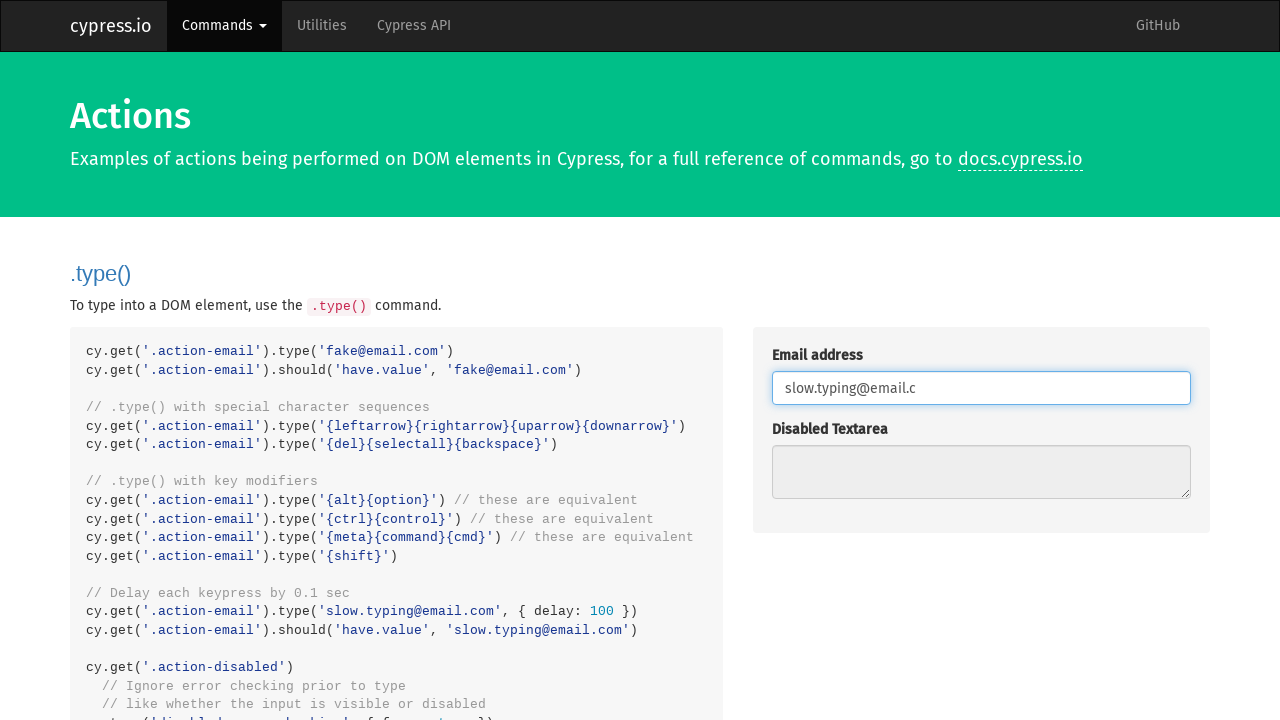

Typed character 'o' slowly into email input on .action-email
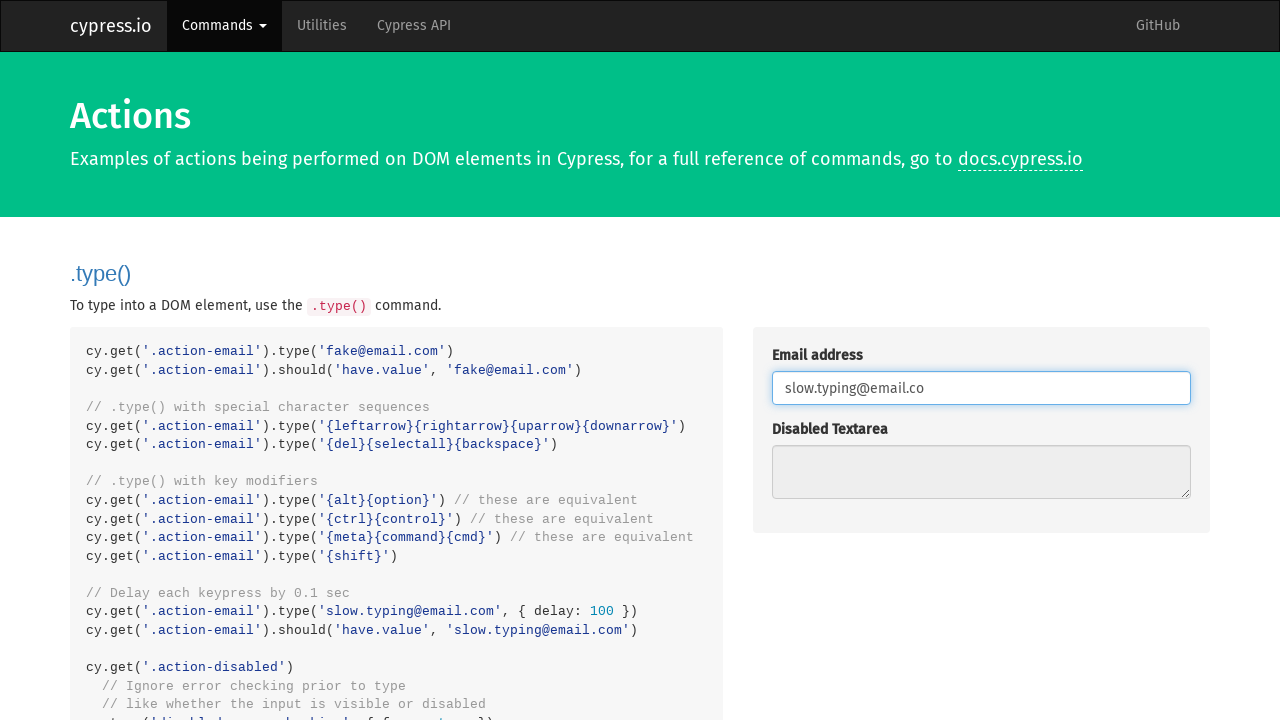

Typed character 'm' slowly into email input on .action-email
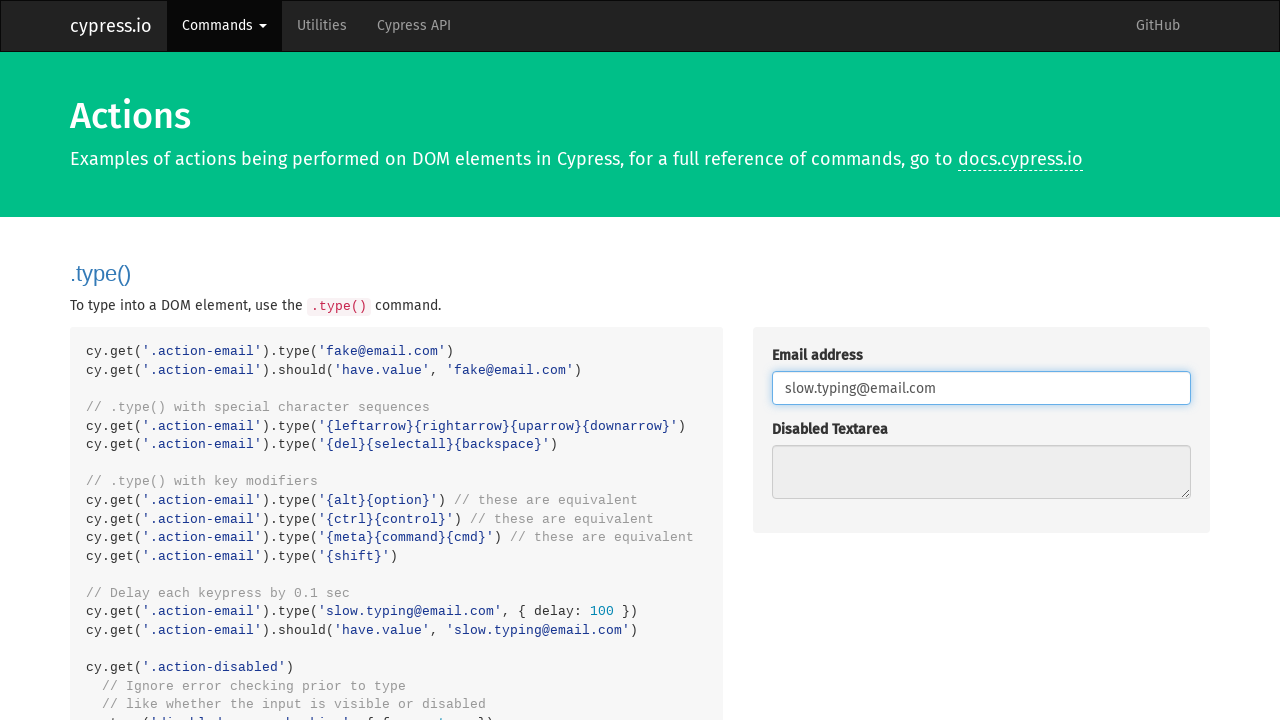

Removed disabled attribute from disabled input field
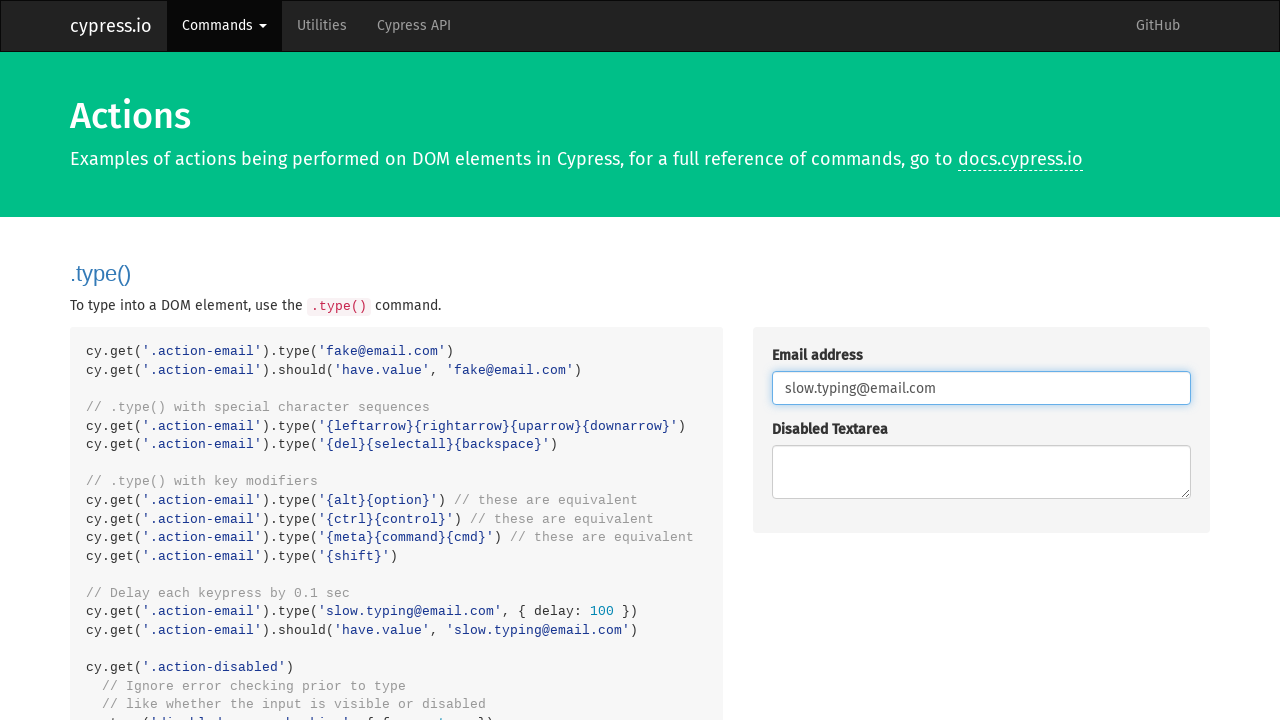

Filled previously disabled input with 'disabled error checking' on .action-disabled
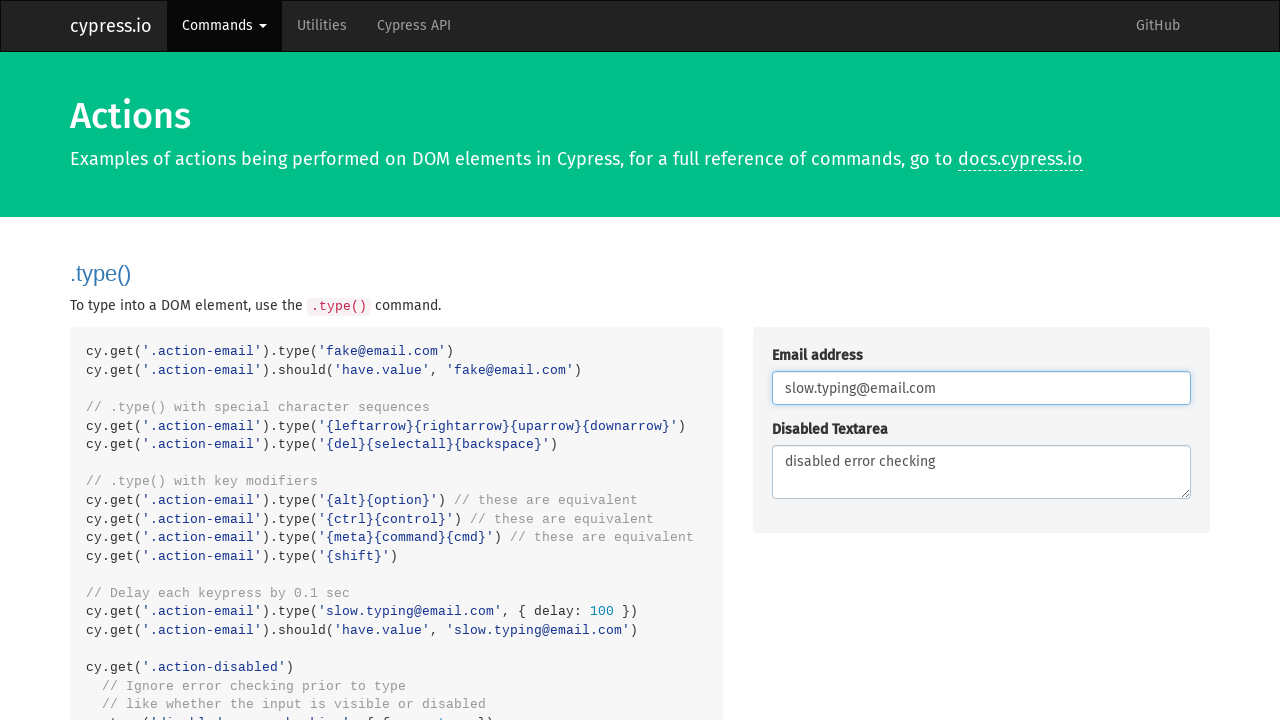

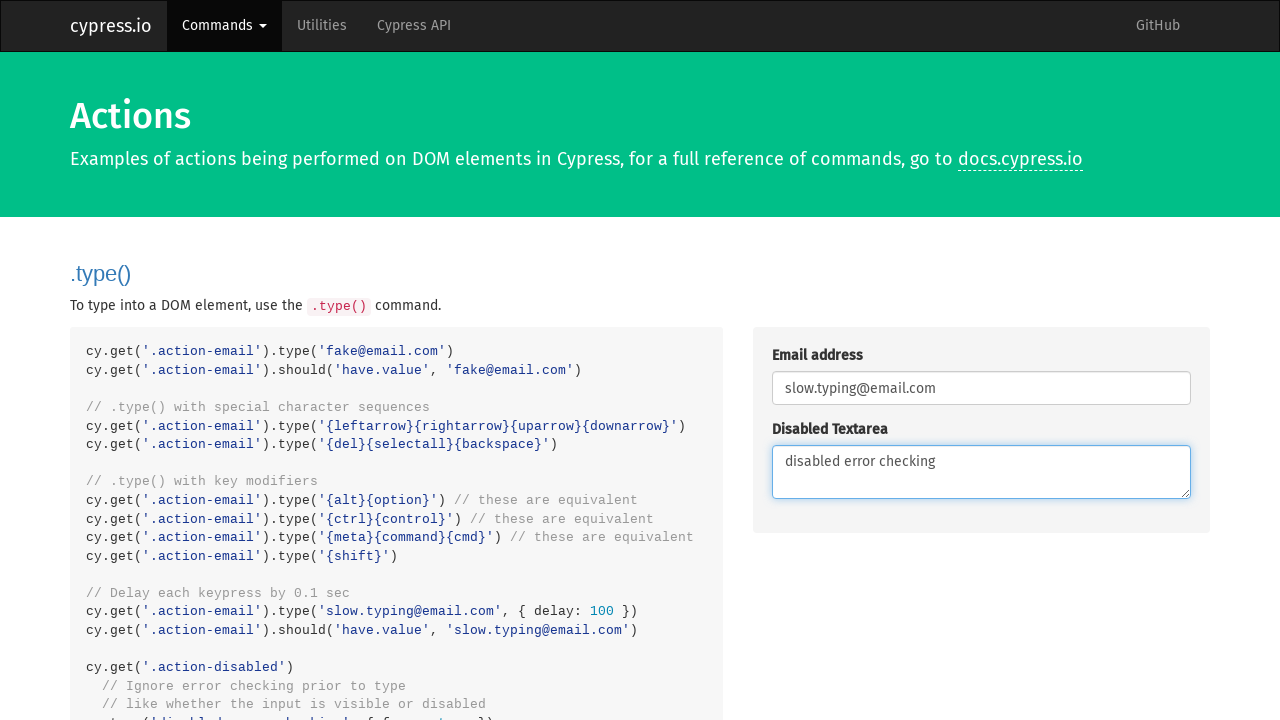